Navigates to Walmart homepage and verifies the URL contains "walmart.com"

Starting URL: https://www.walmart.com/

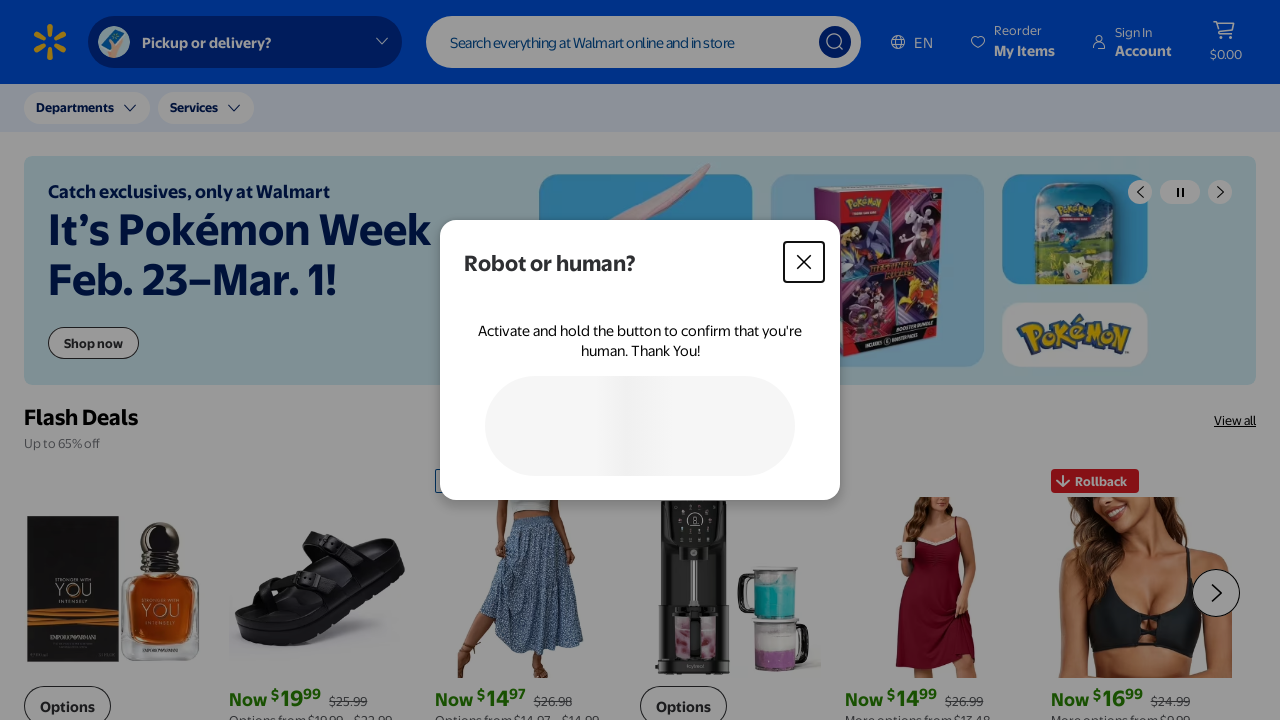

Reloaded Walmart homepage
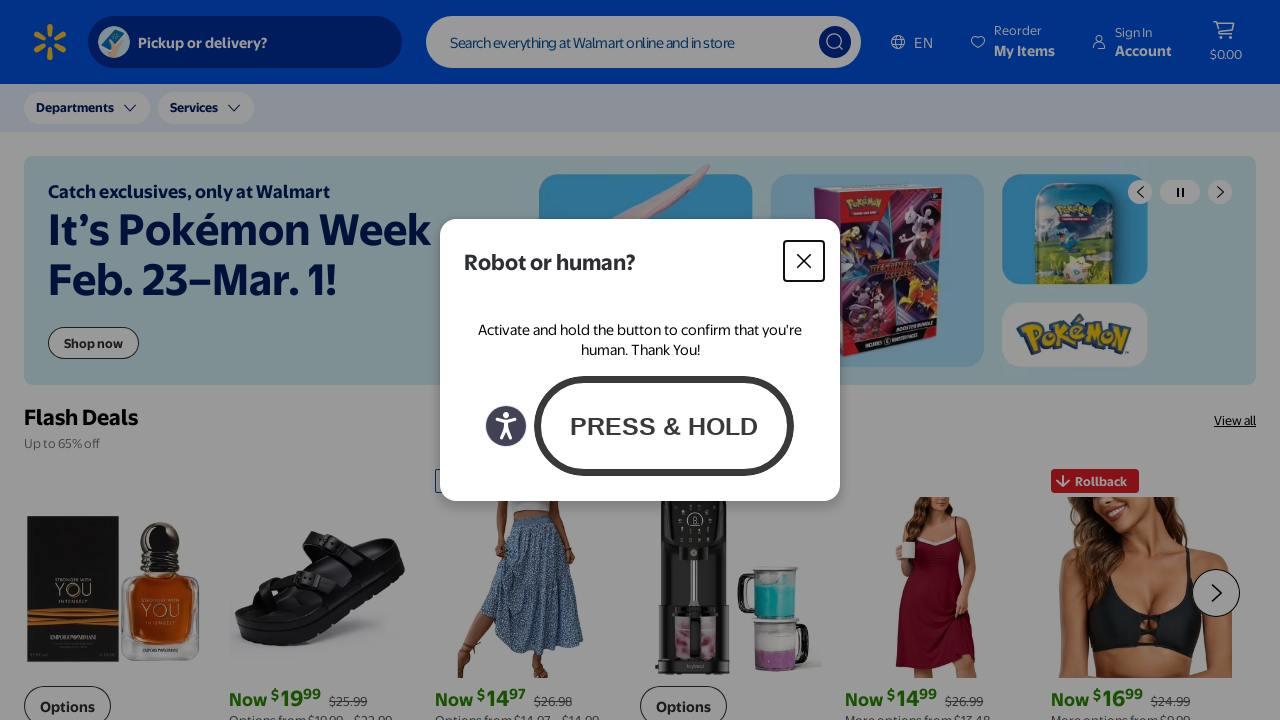

Retrieved current URL
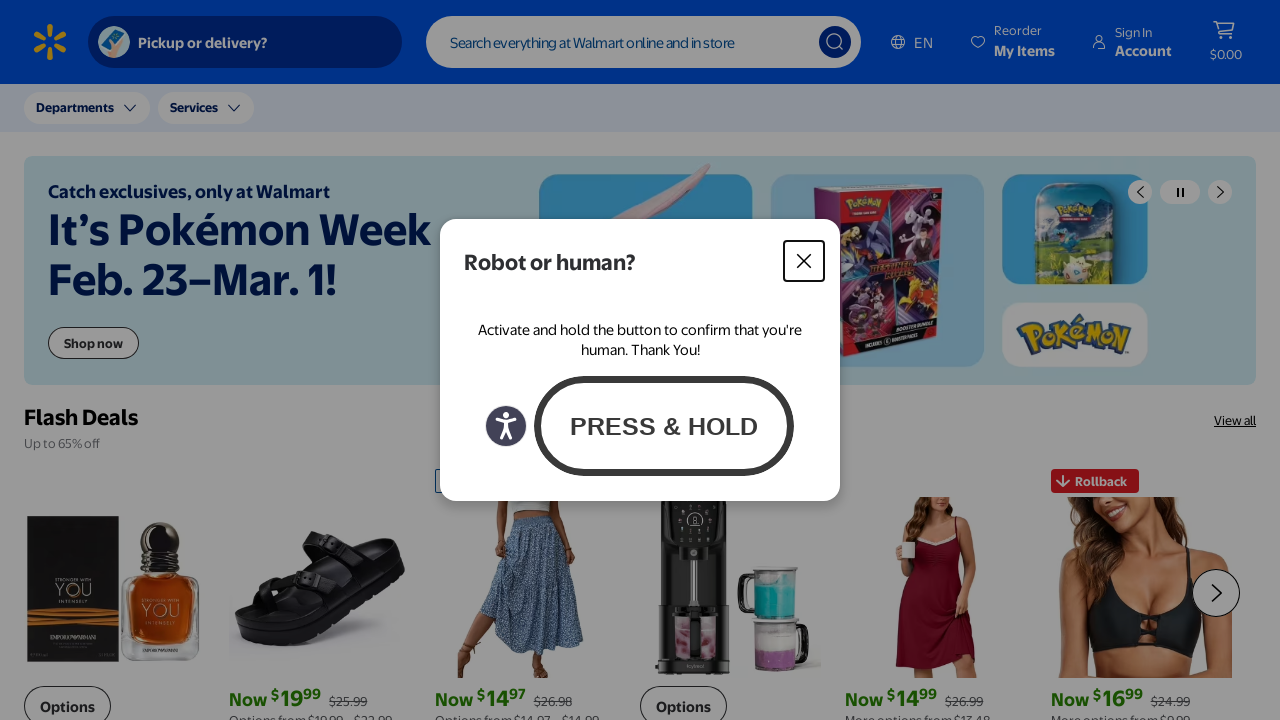

Verified URL contains 'walmart.com'
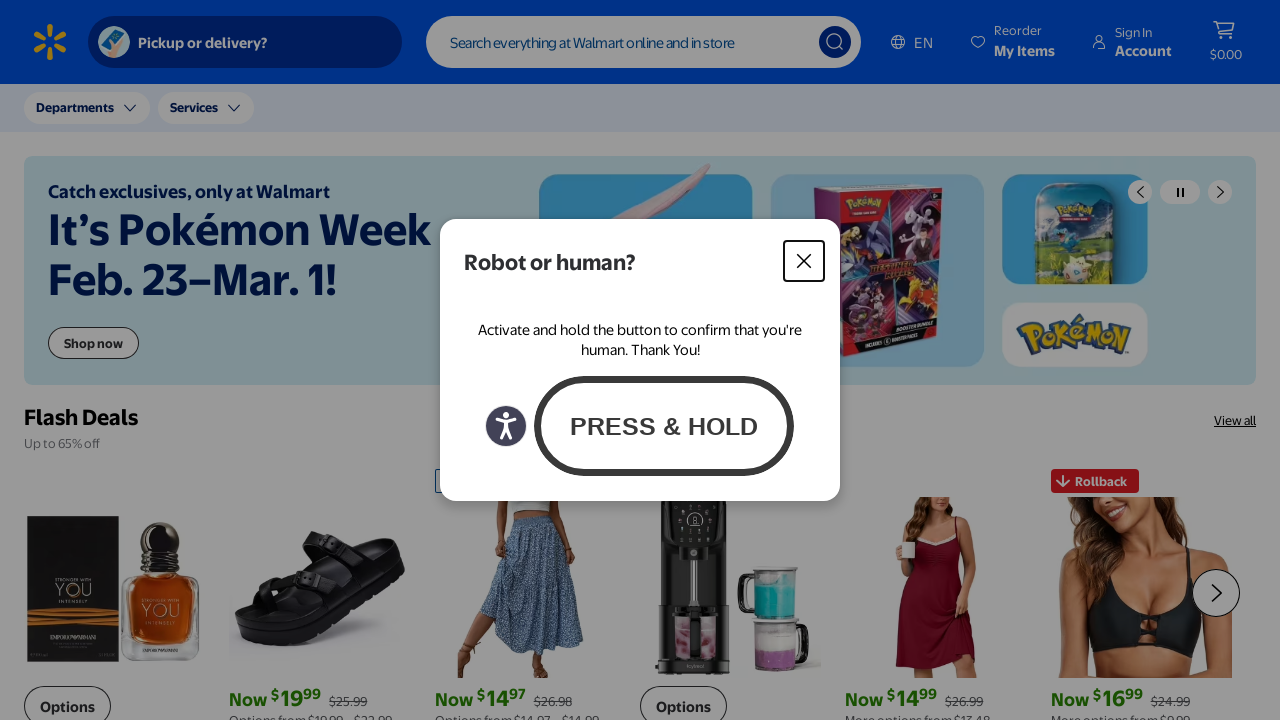

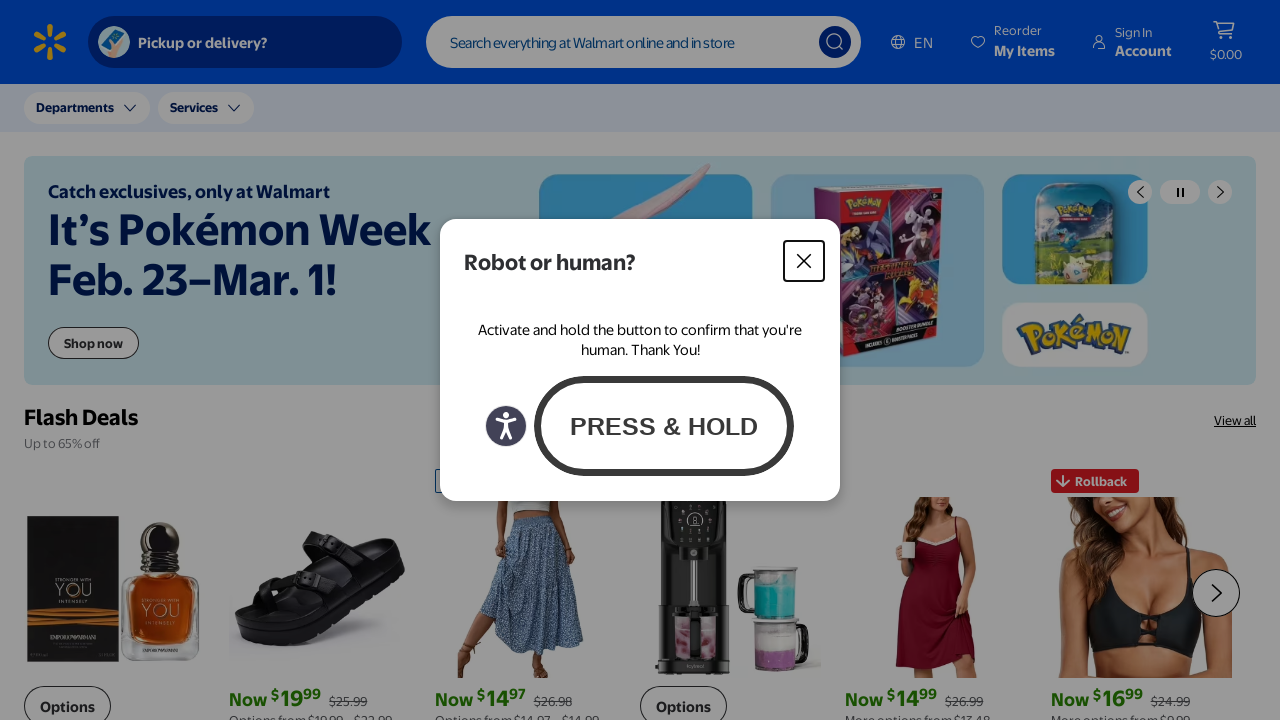